Tests dropdown selection functionality by selecting currency options using different methods (by index, by value, and by visible text)

Starting URL: https://rahulshettyacademy.com/dropdownsPractise/

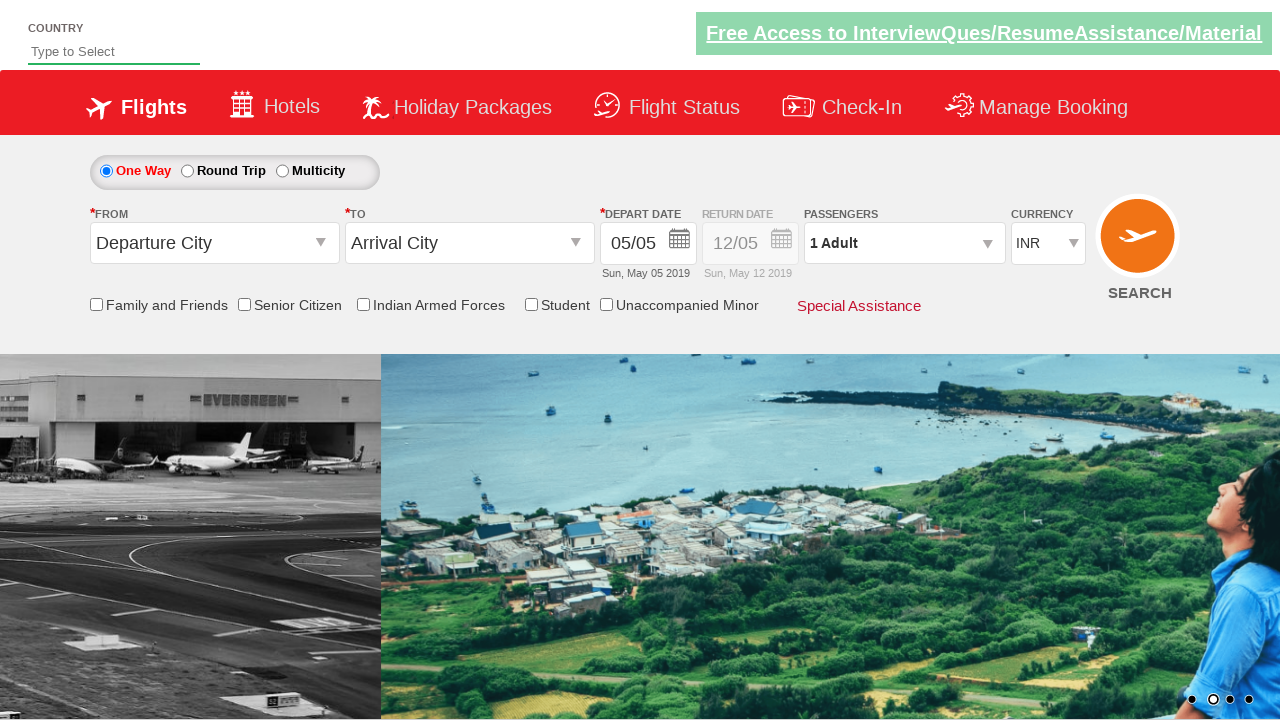

Selected currency dropdown option by index (1) on select[name='ctl00$mainContent$DropDownListCurrency']
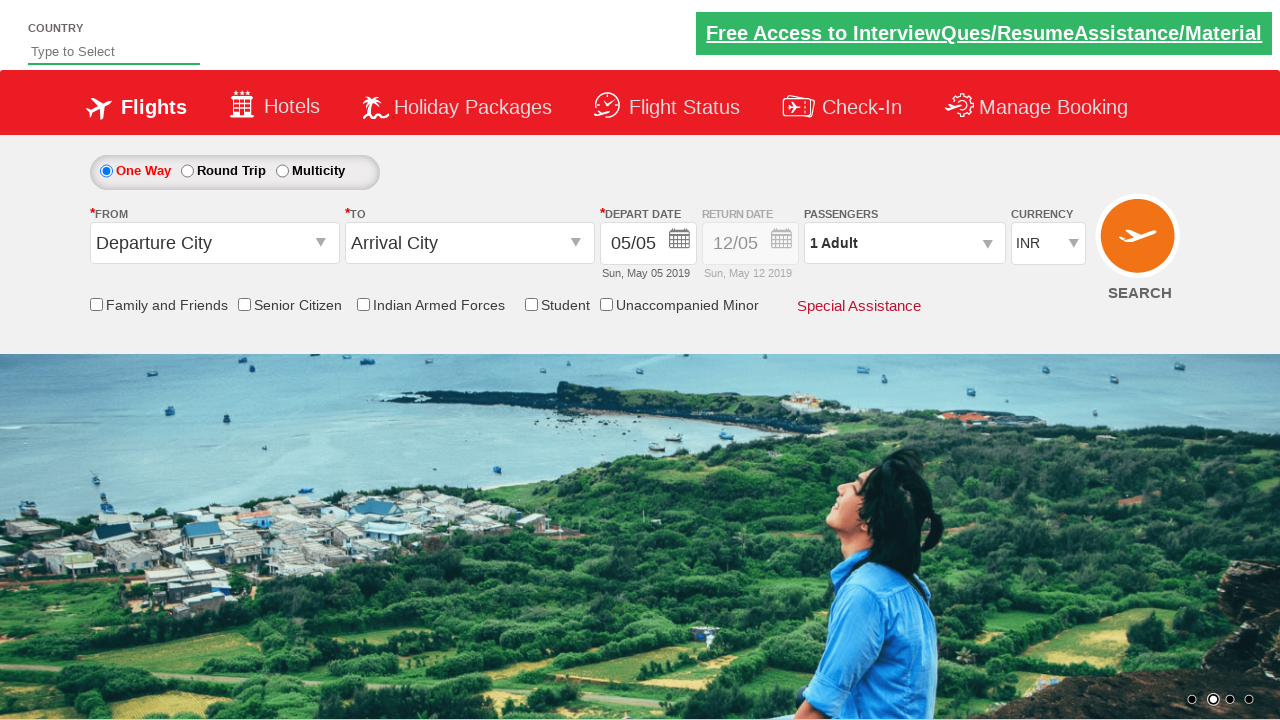

Selected currency dropdown option by value (USD) on select[name='ctl00$mainContent$DropDownListCurrency']
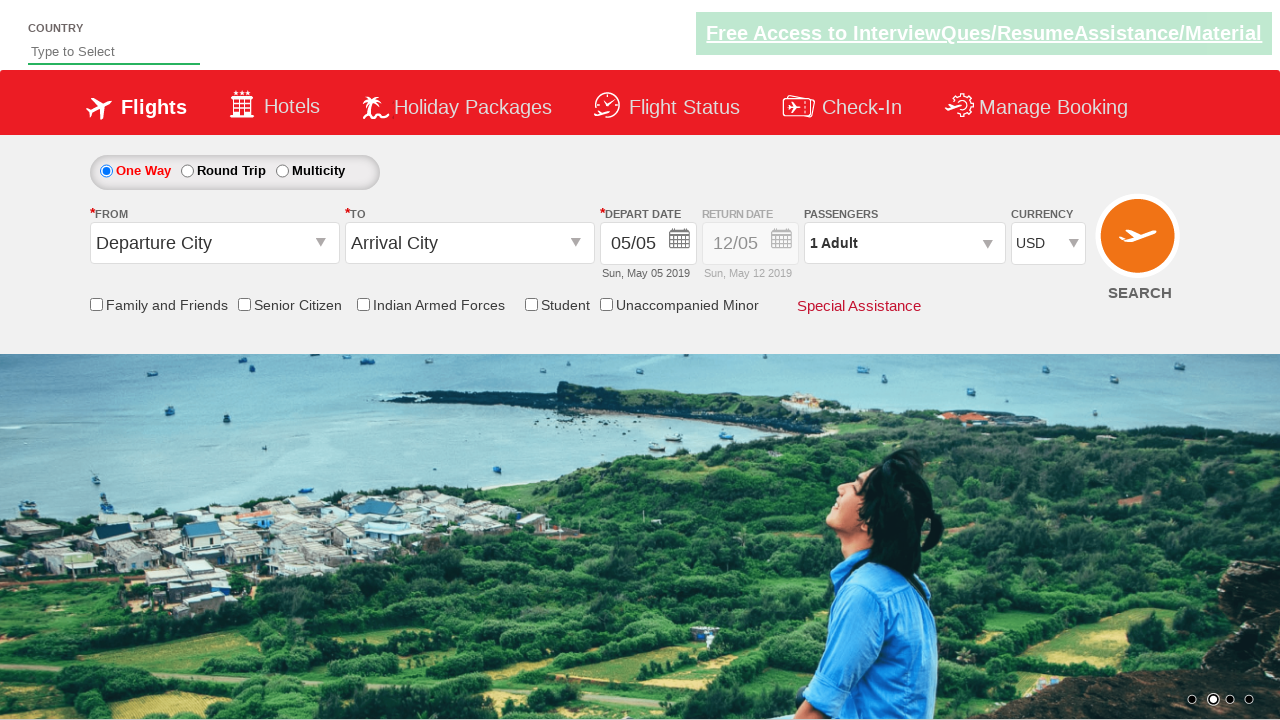

Selected currency dropdown option by visible text (INR) on select[name='ctl00$mainContent$DropDownListCurrency']
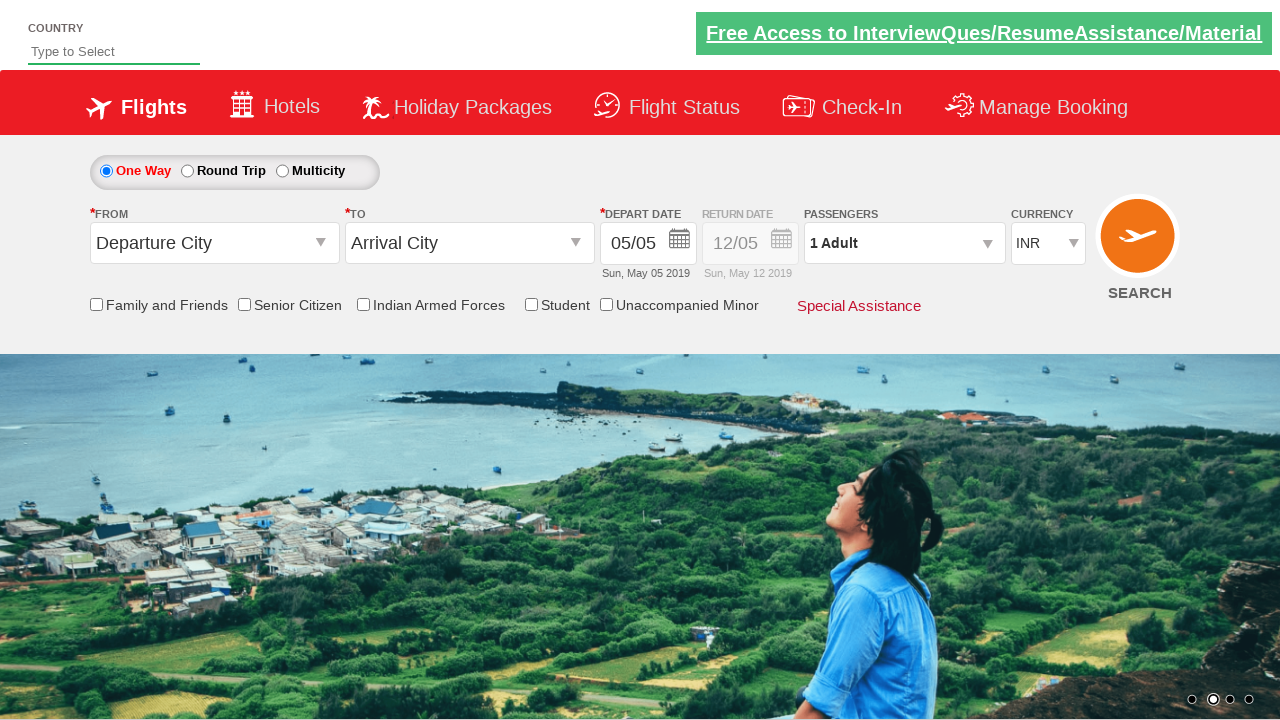

Verified selected currency option: INR
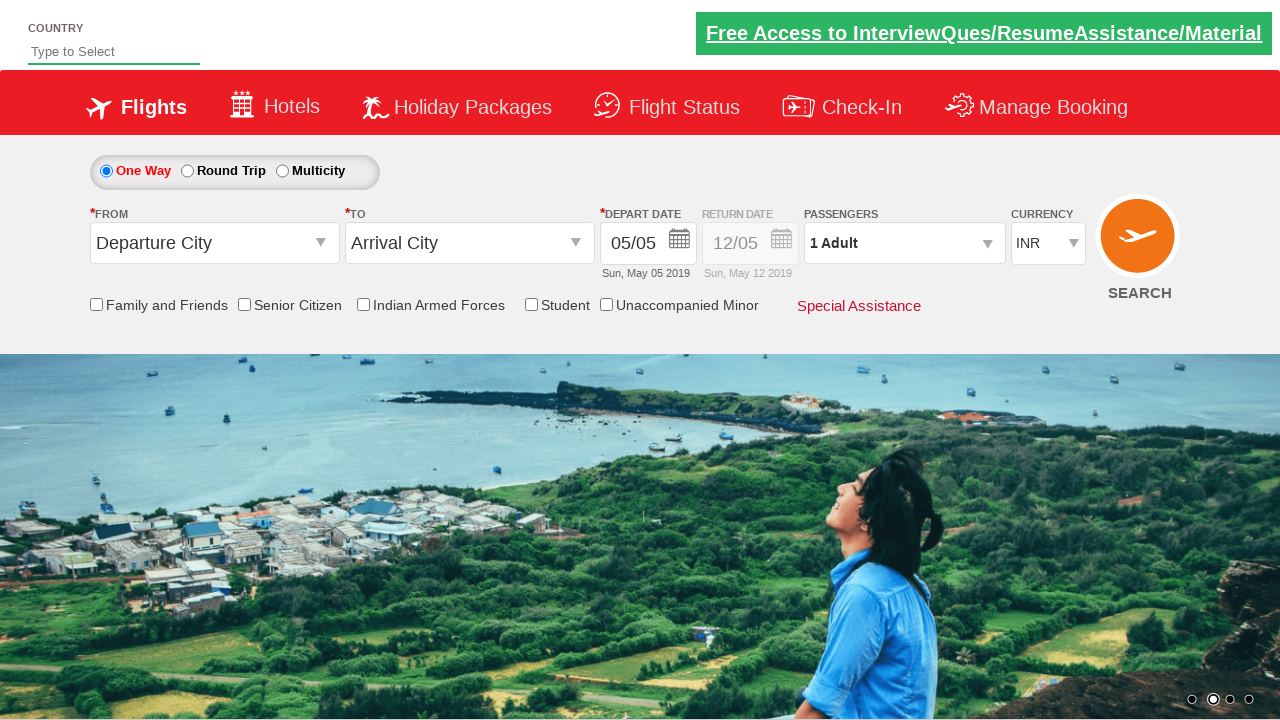

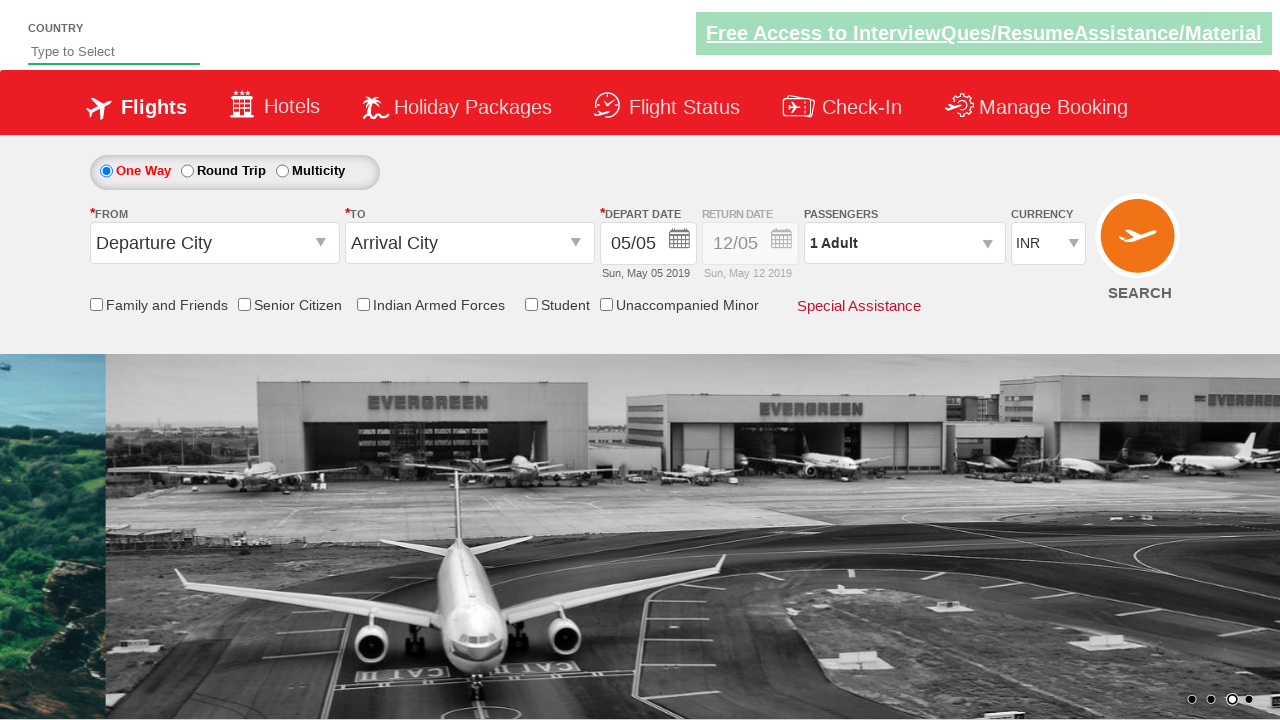